Tests a practice form on demoqa.com by filling out all fields including name, email, gender, phone, date of birth, subjects, hobbies, address, state and city, then submits the form and verifies the submitted data in a confirmation table.

Starting URL: https://demoqa.com/

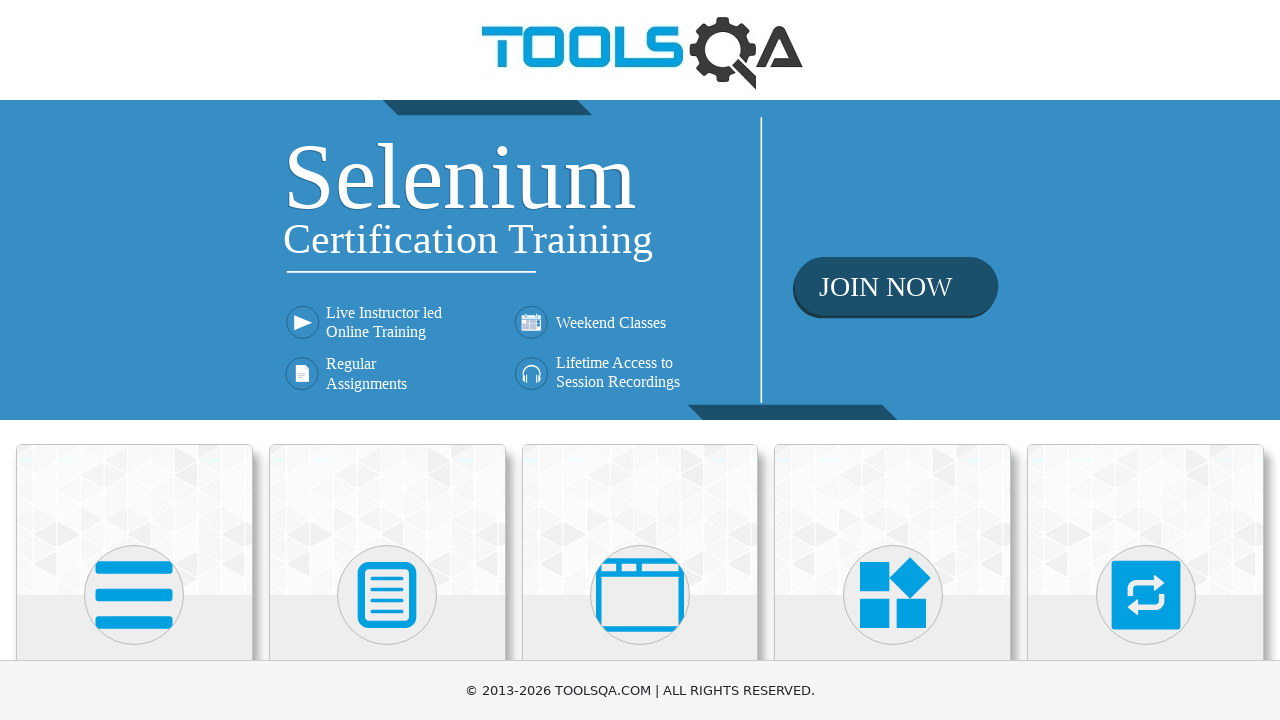

Scrolled Forms menu into view
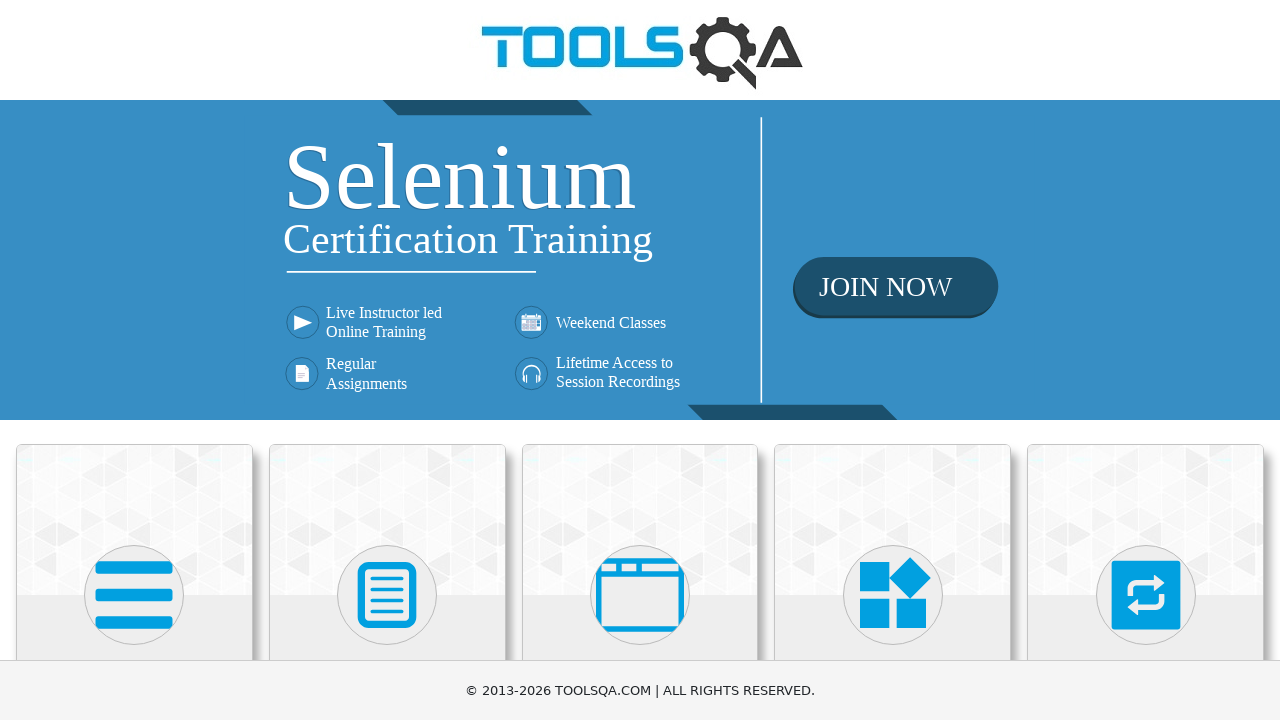

Clicked on Forms menu at (387, 360) on xpath=//h5[text()='Forms']
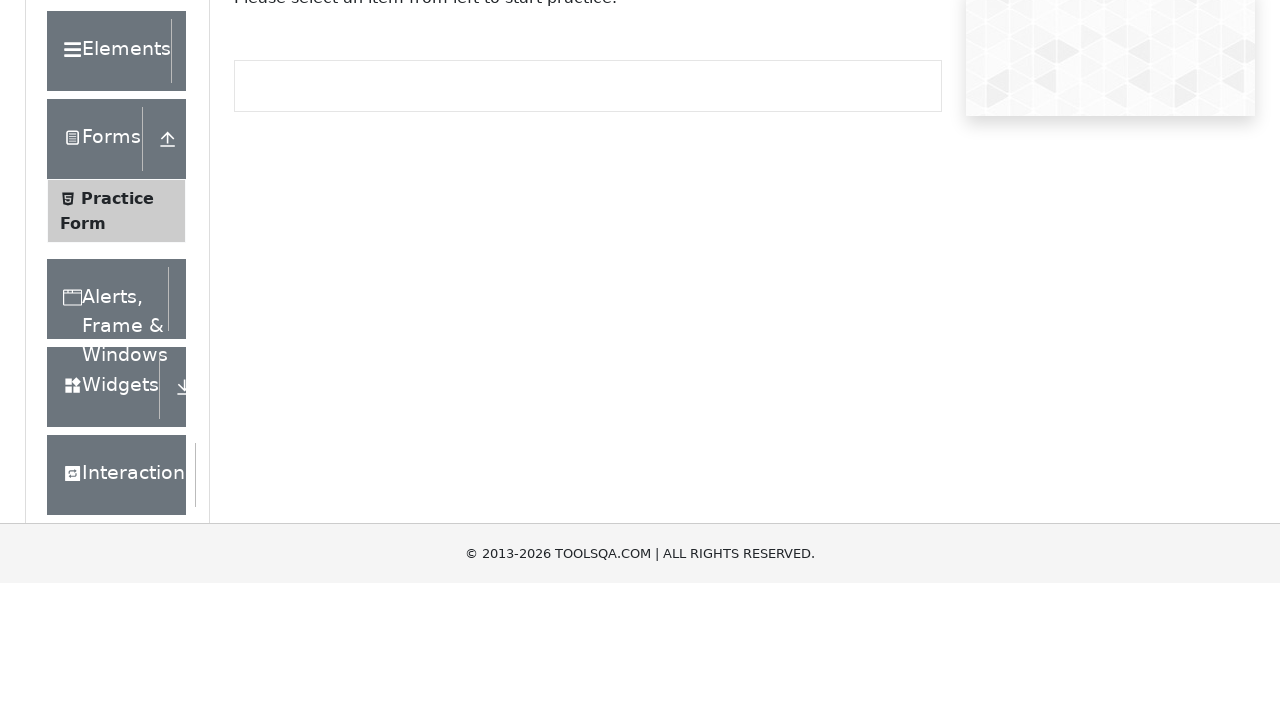

Clicked on Practice Form submenu at (117, 336) on xpath=//span[text()='Practice Form']
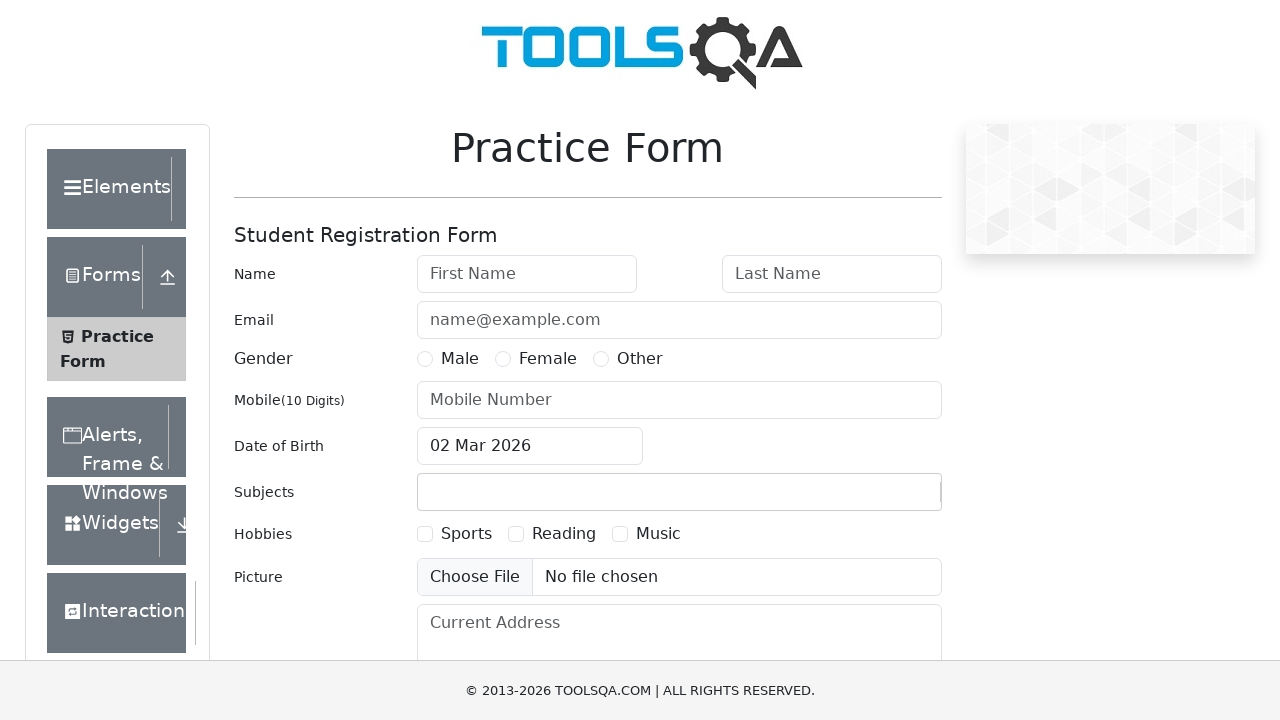

Filled first name field with 'Avram' on #firstName
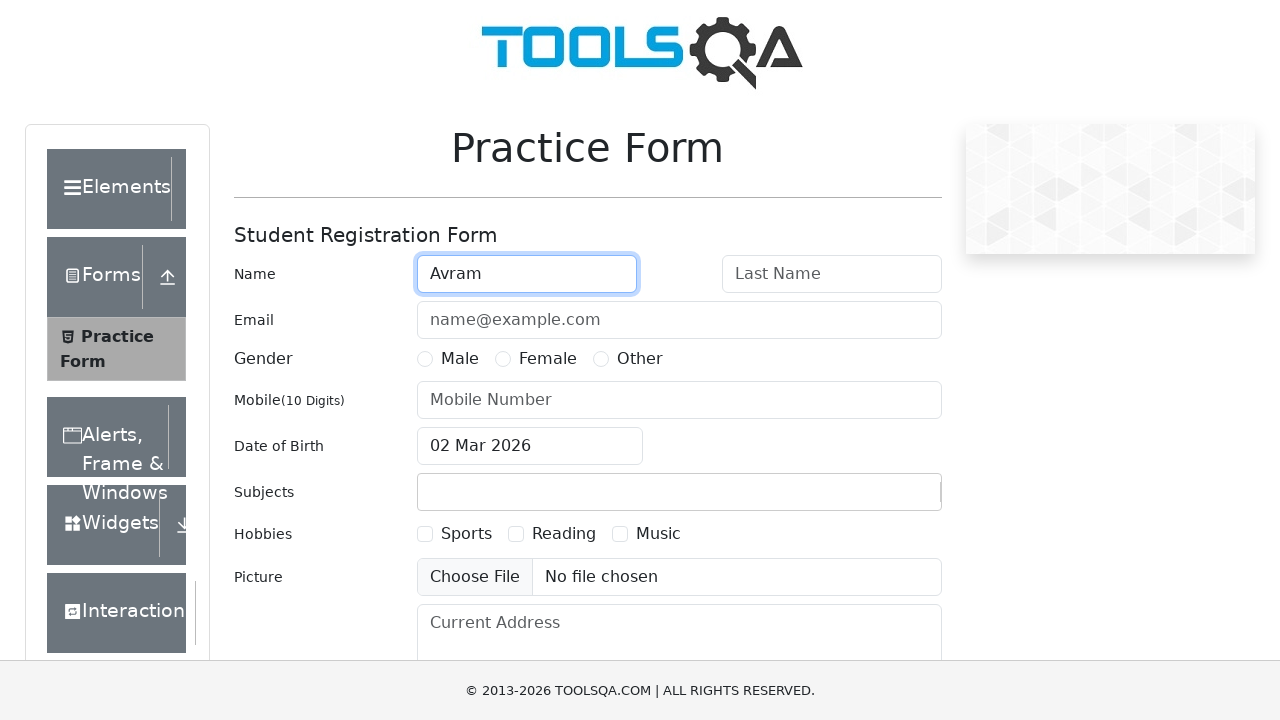

Filled last name field with 'Calin' on #lastName
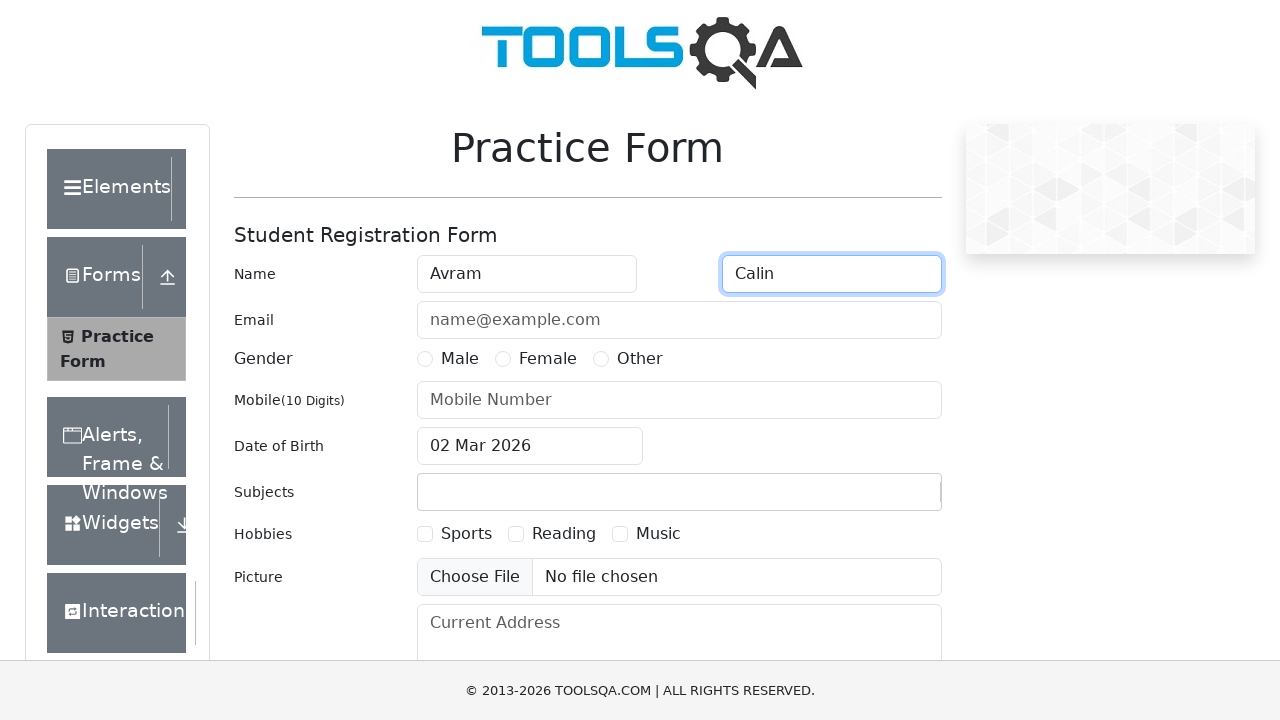

Filled email field with 'Calin@example.com' on #userEmail
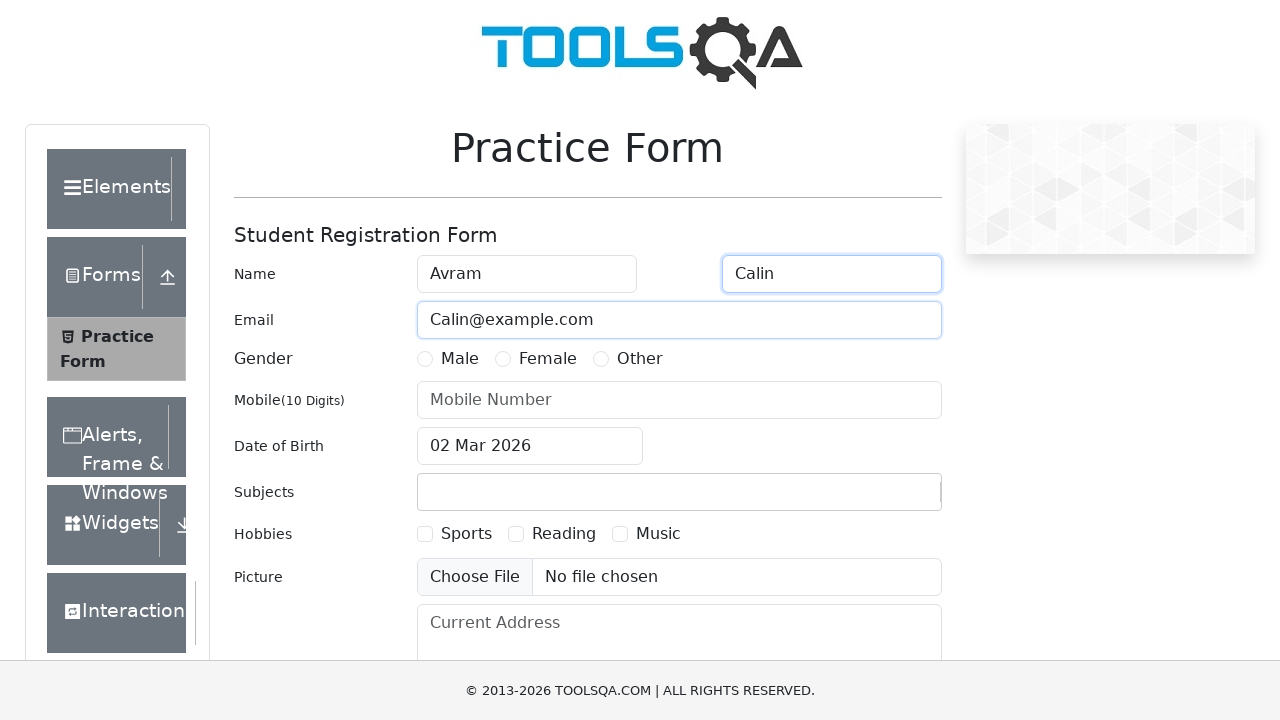

Selected Male gender option at (460, 359) on label[for='gender-radio-1']
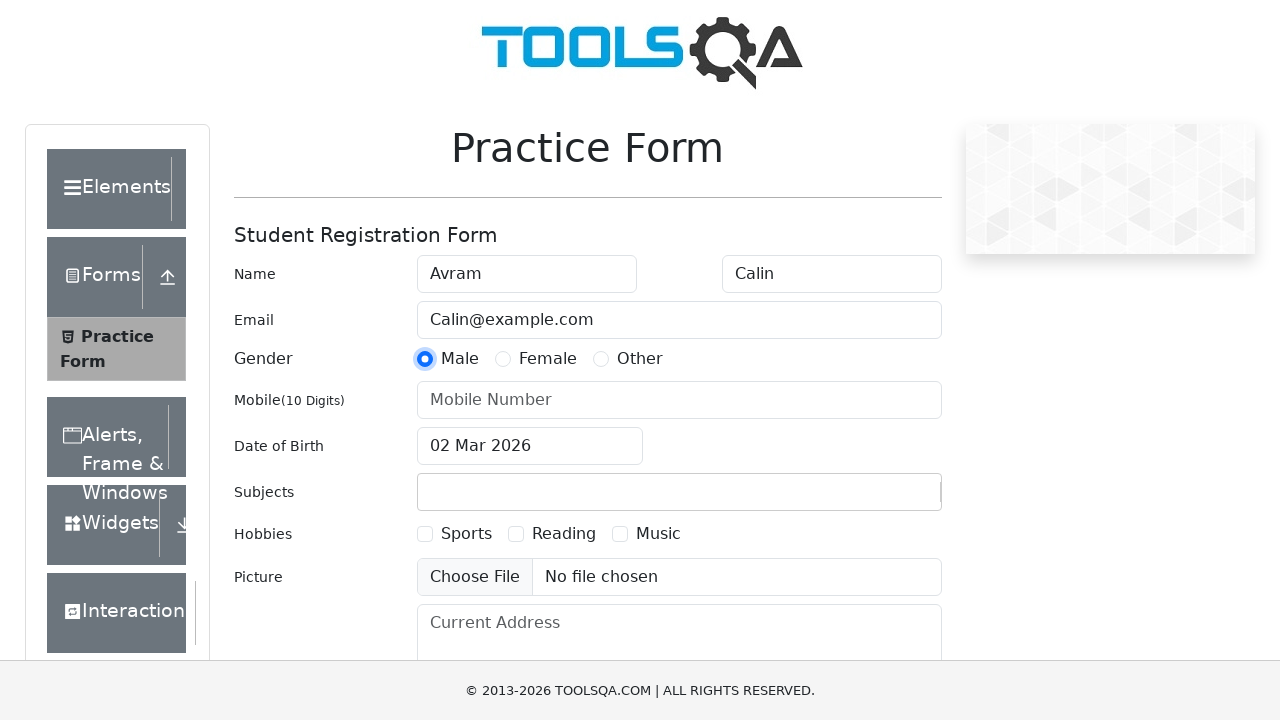

Filled mobile phone field with '0775432444' on #userNumber
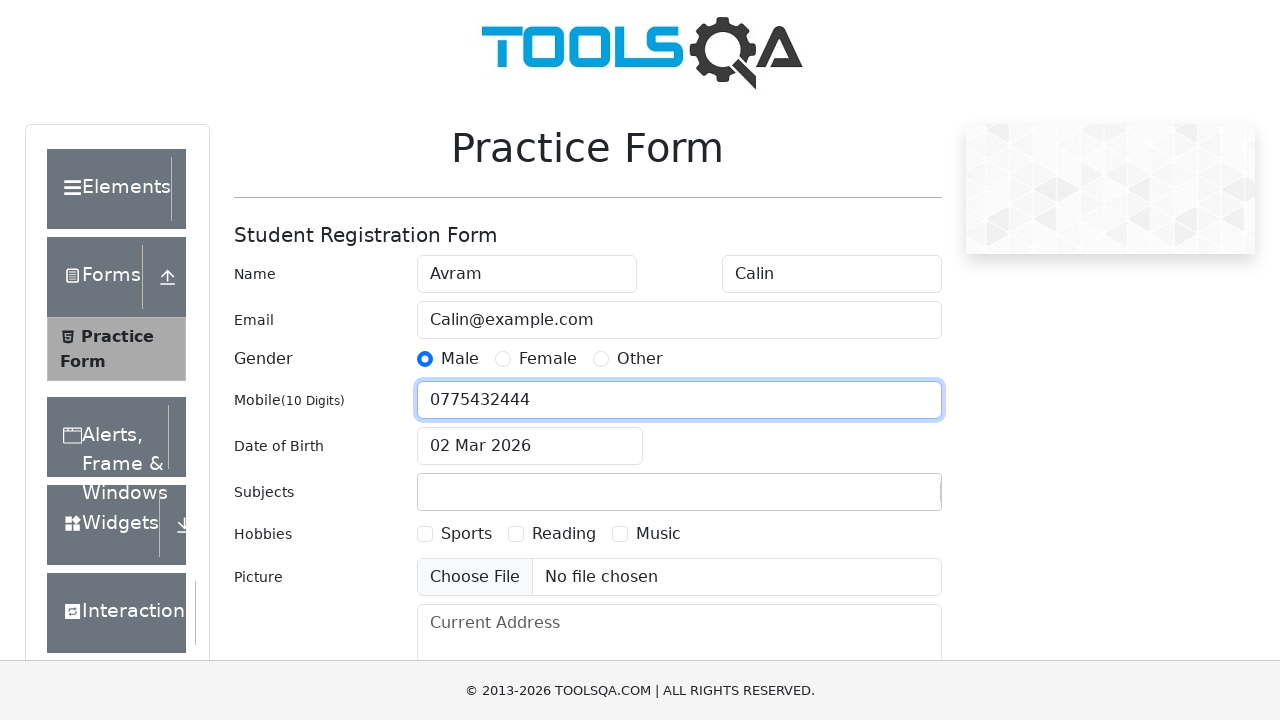

Clicked date of birth input field at (530, 446) on #dateOfBirthInput
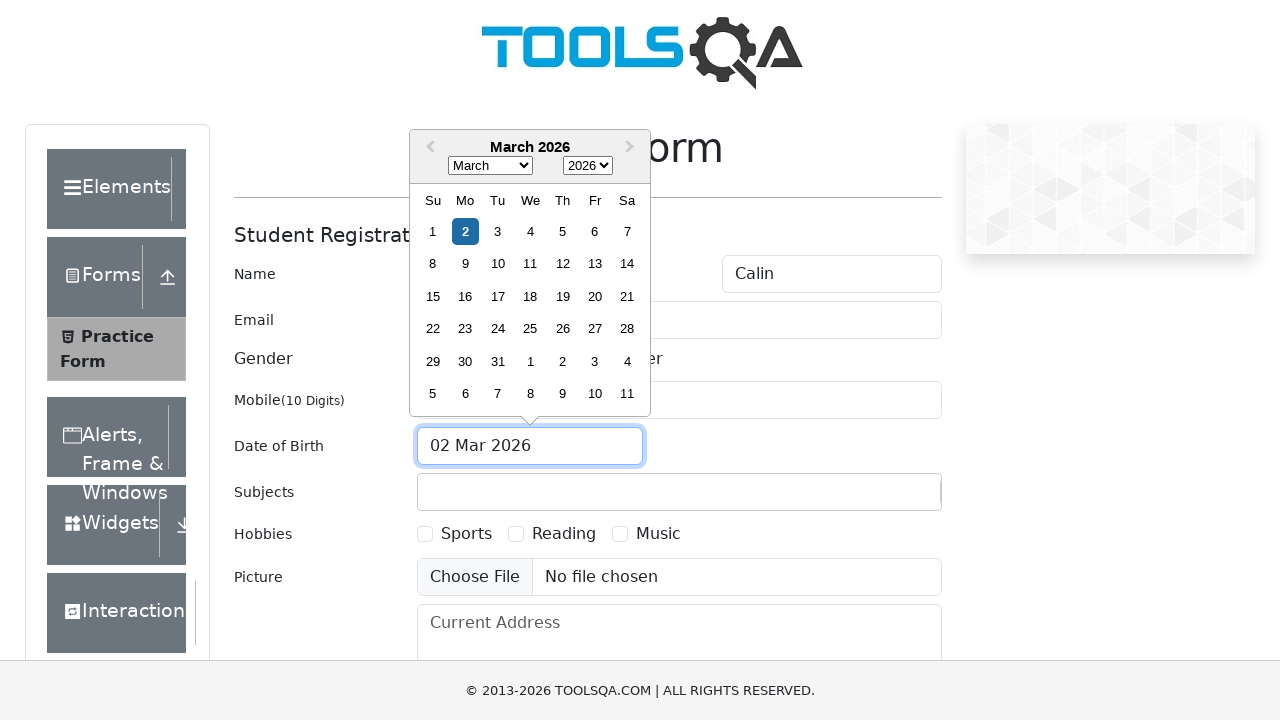

Selected April as birth month on select.react-datepicker__month-select
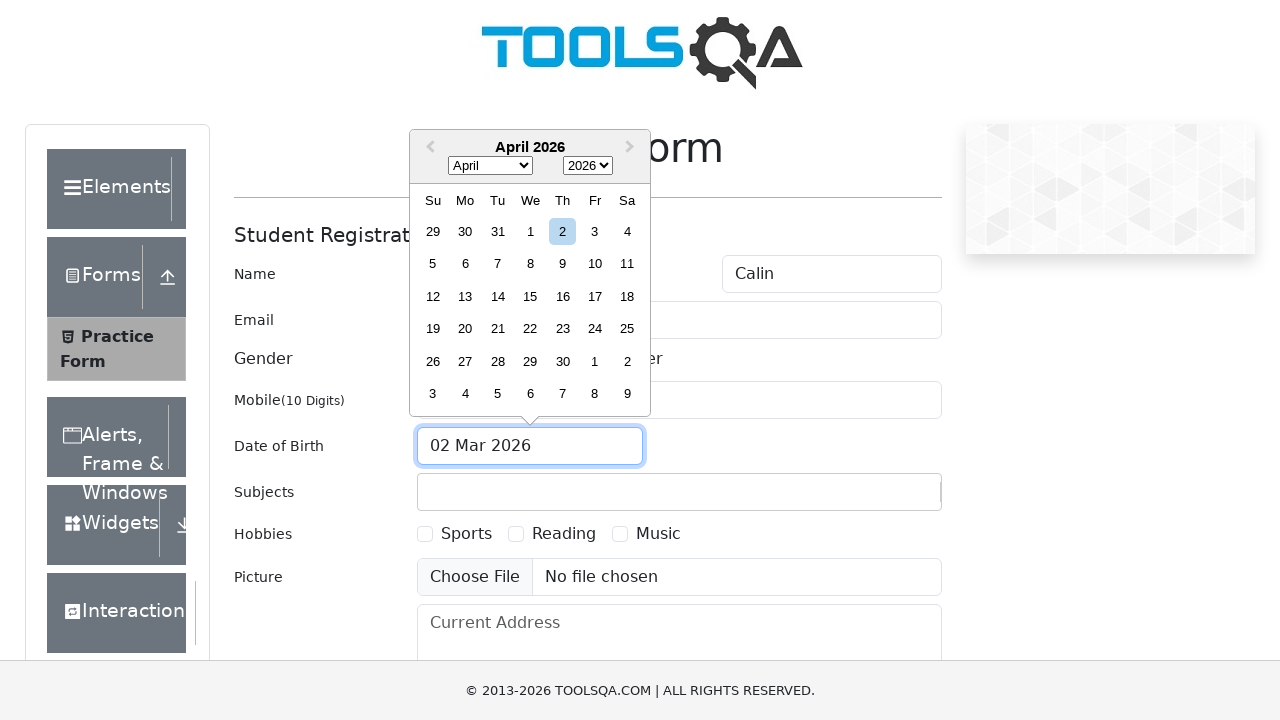

Selected 2022 as birth year on select.react-datepicker__year-select
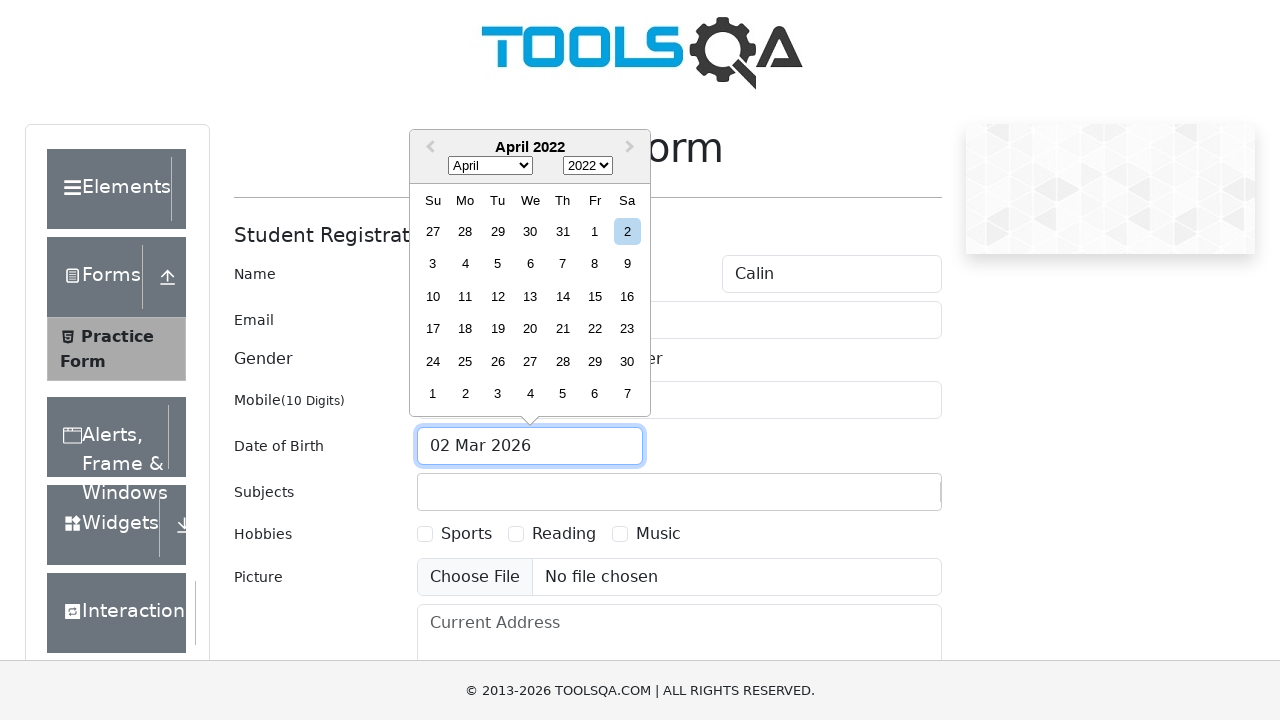

Selected day 14 for date of birth (April 14, 2022) at (562, 296) on xpath=//div[contains(@class,'react-datepicker__day') and text()='14' and not(con
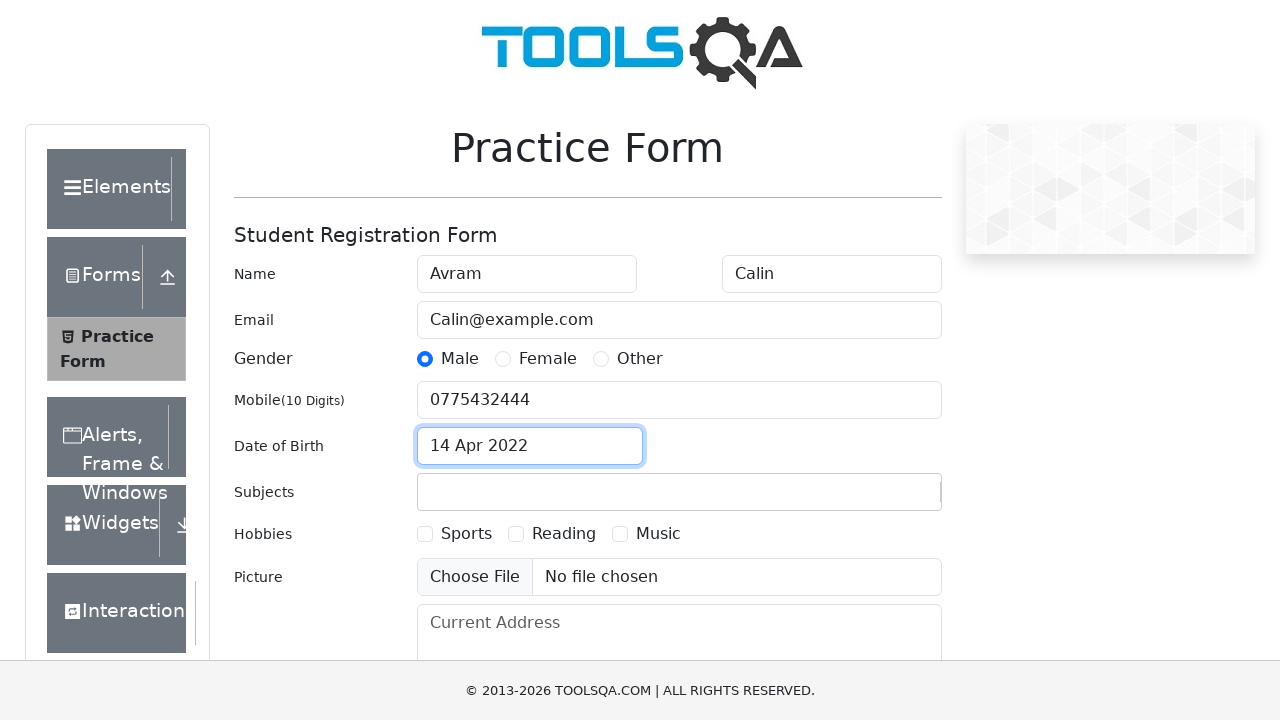

Typed 'Maths' in subjects field on #subjectsInput
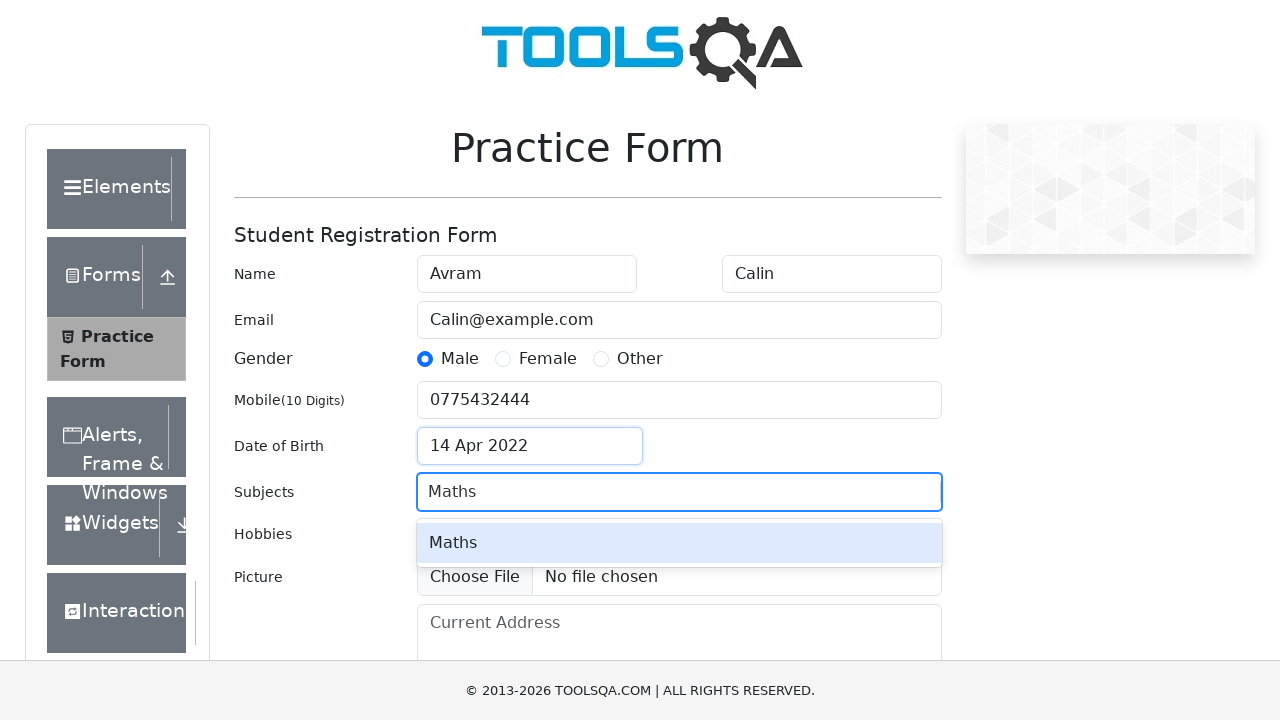

Pressed Enter to add 'Maths' subject on #subjectsInput
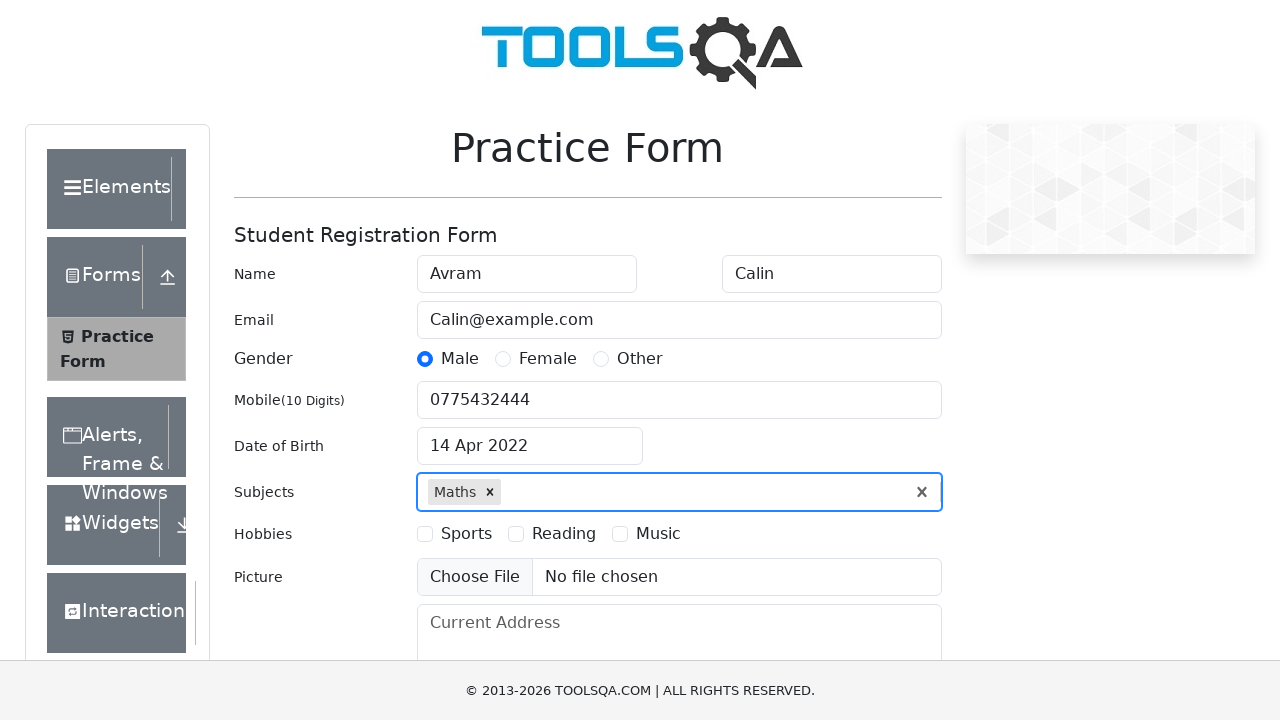

Typed 'Physics' in subjects field on #subjectsInput
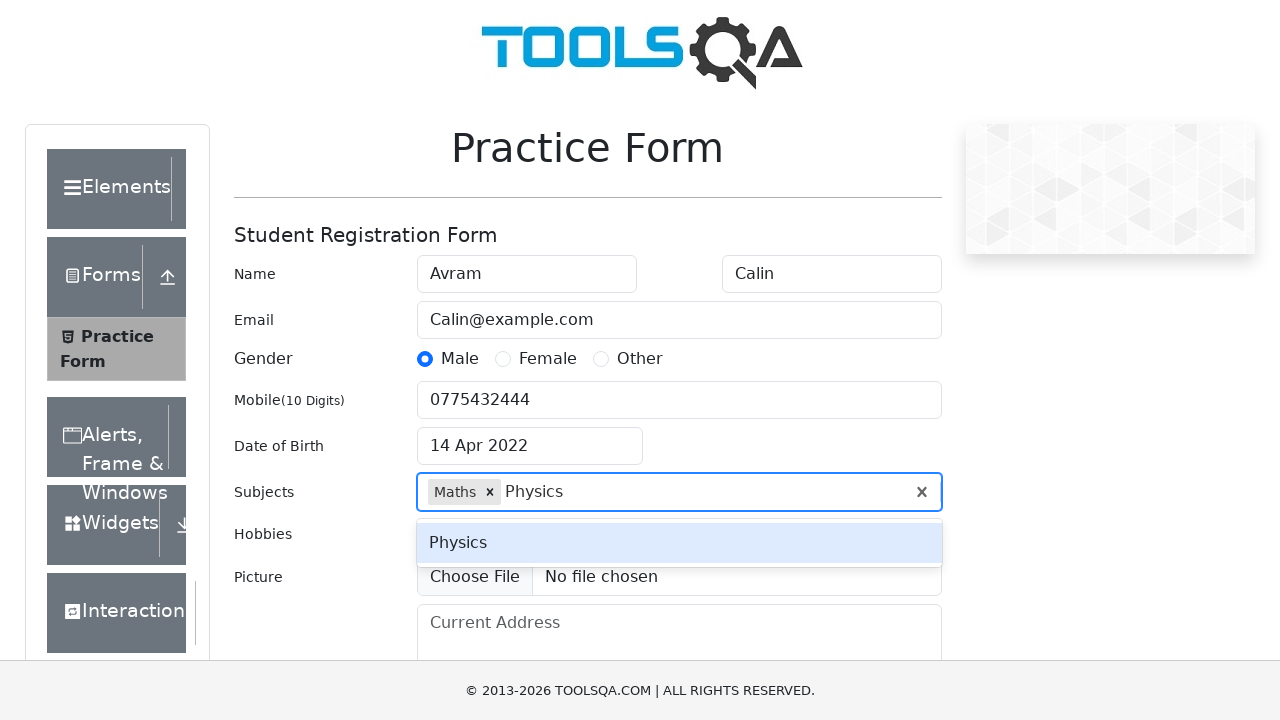

Pressed Enter to add 'Physics' subject on #subjectsInput
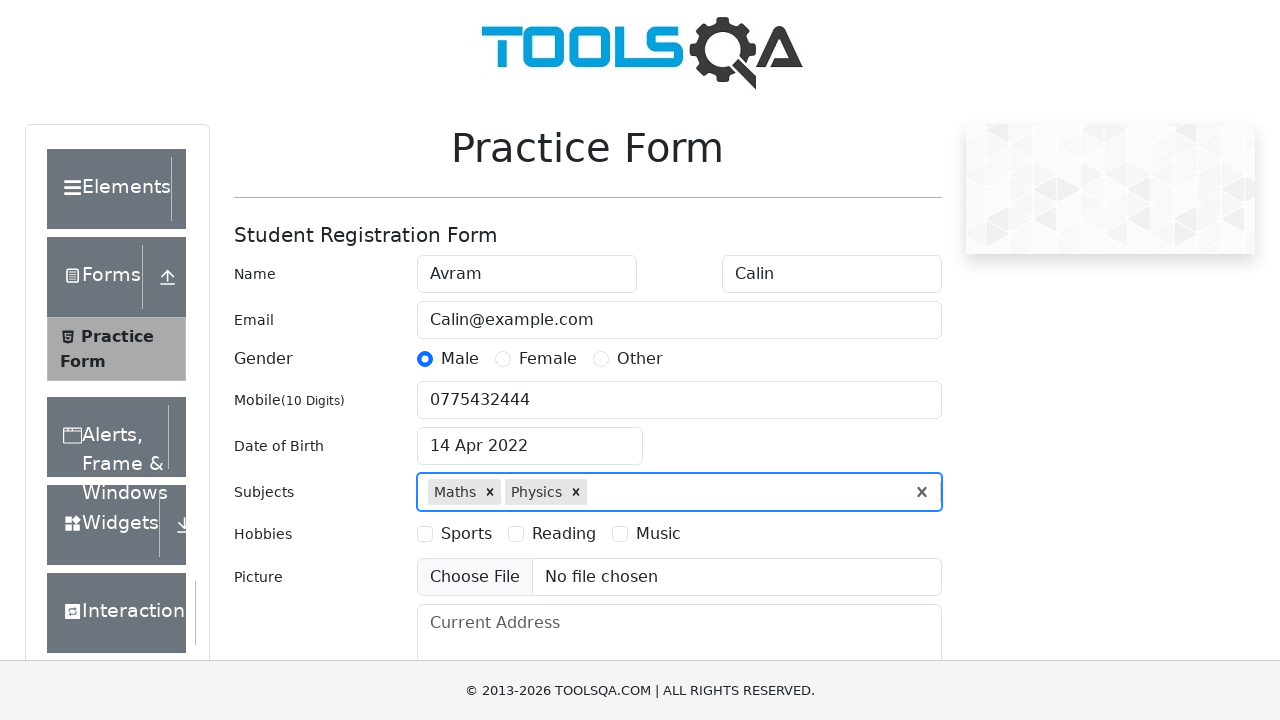

Selected first hobby checkbox at (466, 534) on label[for='hobbies-checkbox-1']
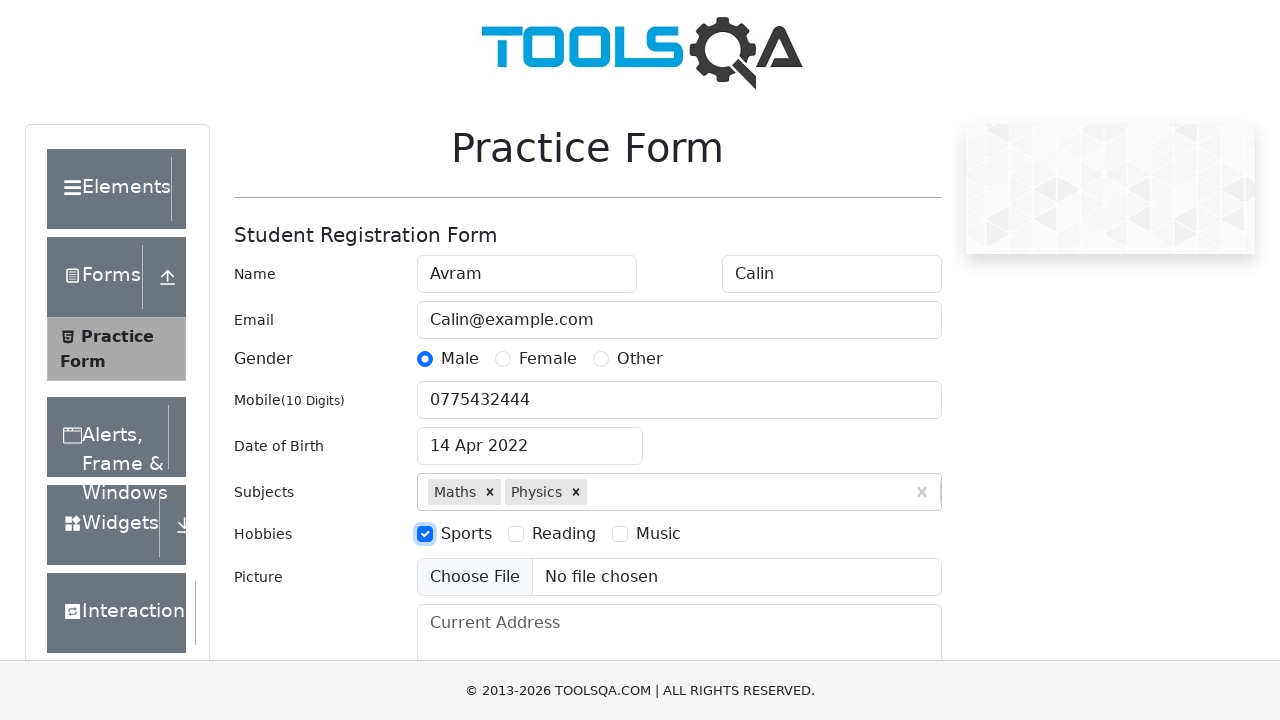

Selected second hobby checkbox at (564, 534) on label[for='hobbies-checkbox-2']
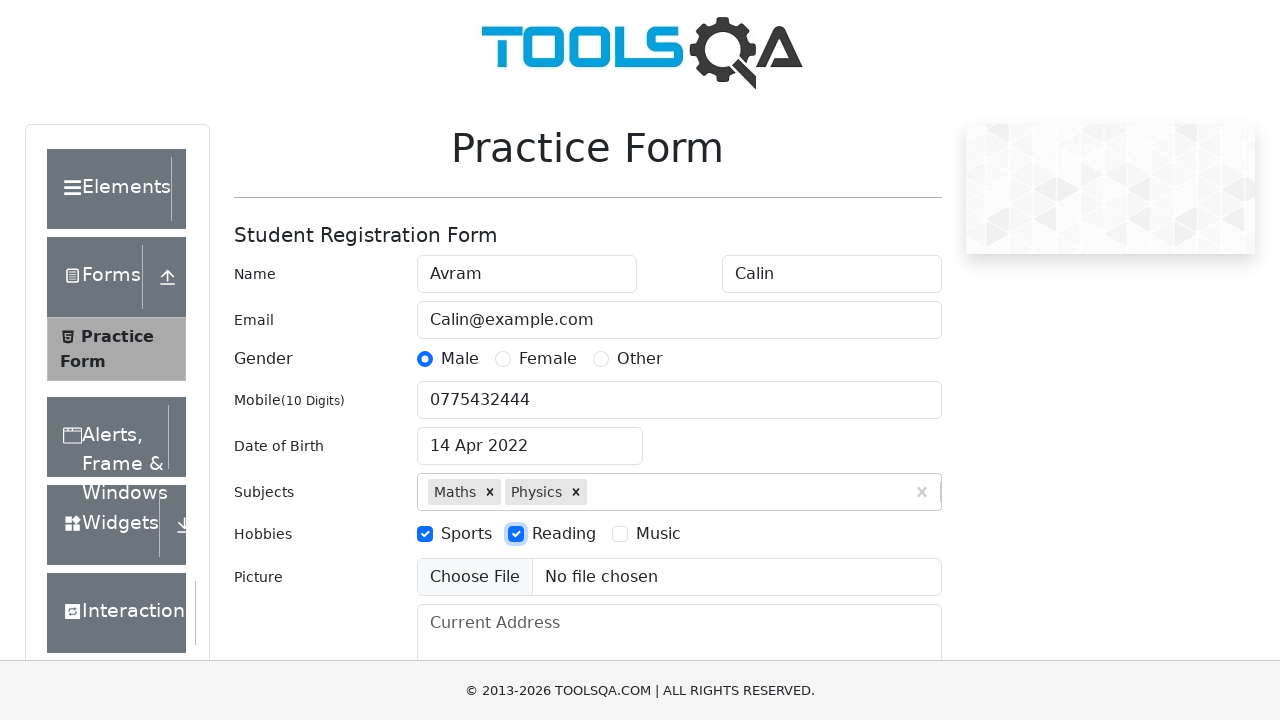

Selected third hobby checkbox at (658, 534) on label[for='hobbies-checkbox-3']
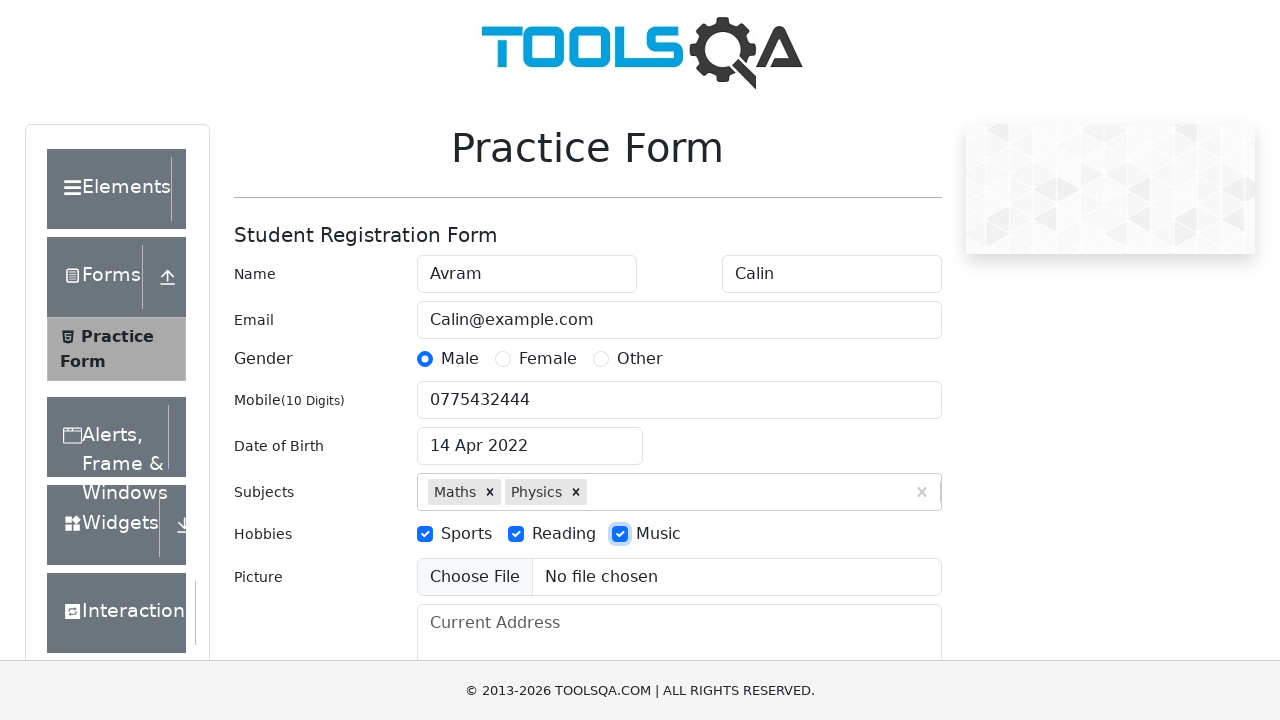

Filled address field with 'Targu Mures' on #currentAddress
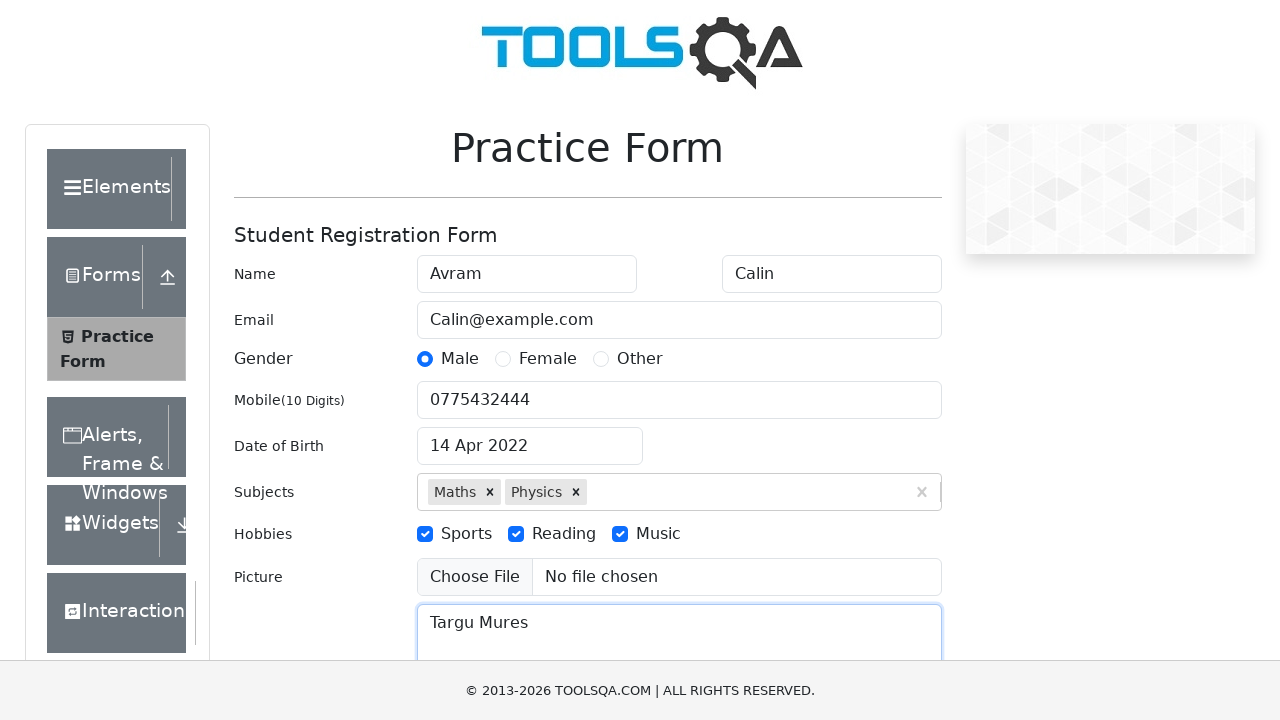

Typed 'NCR' in state field on #react-select-3-input
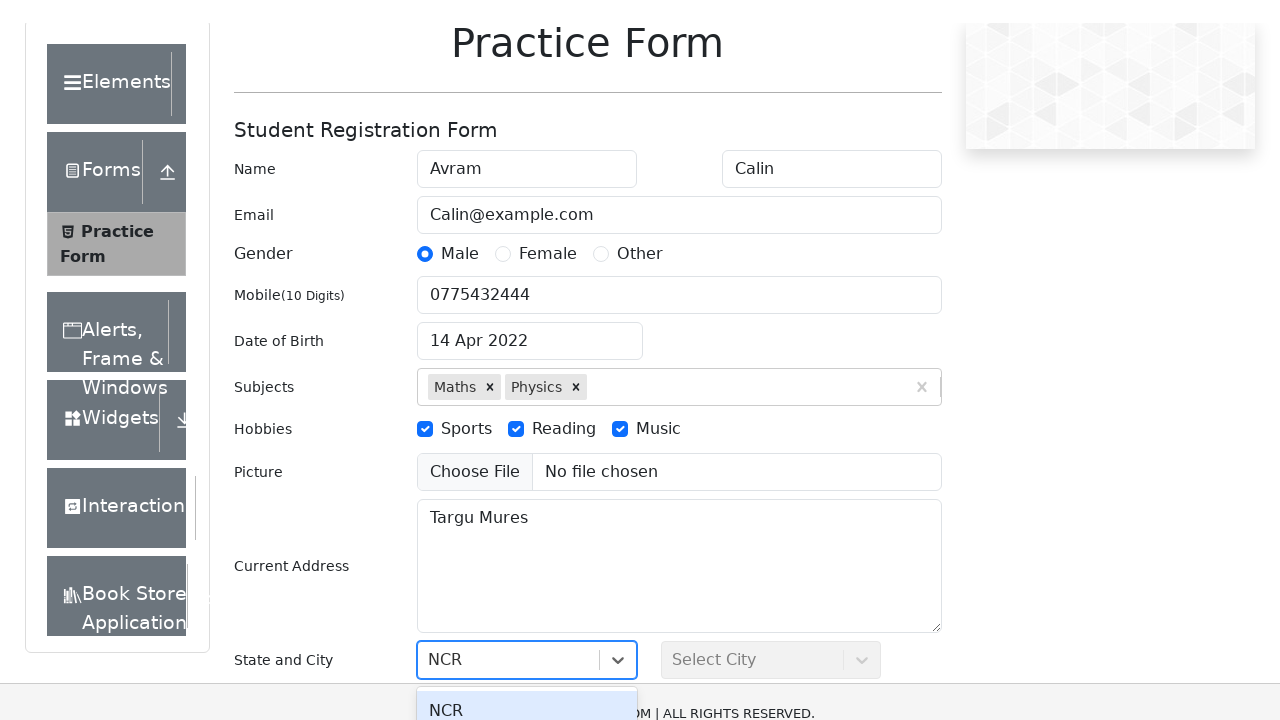

Pressed Enter to select NCR state on #react-select-3-input
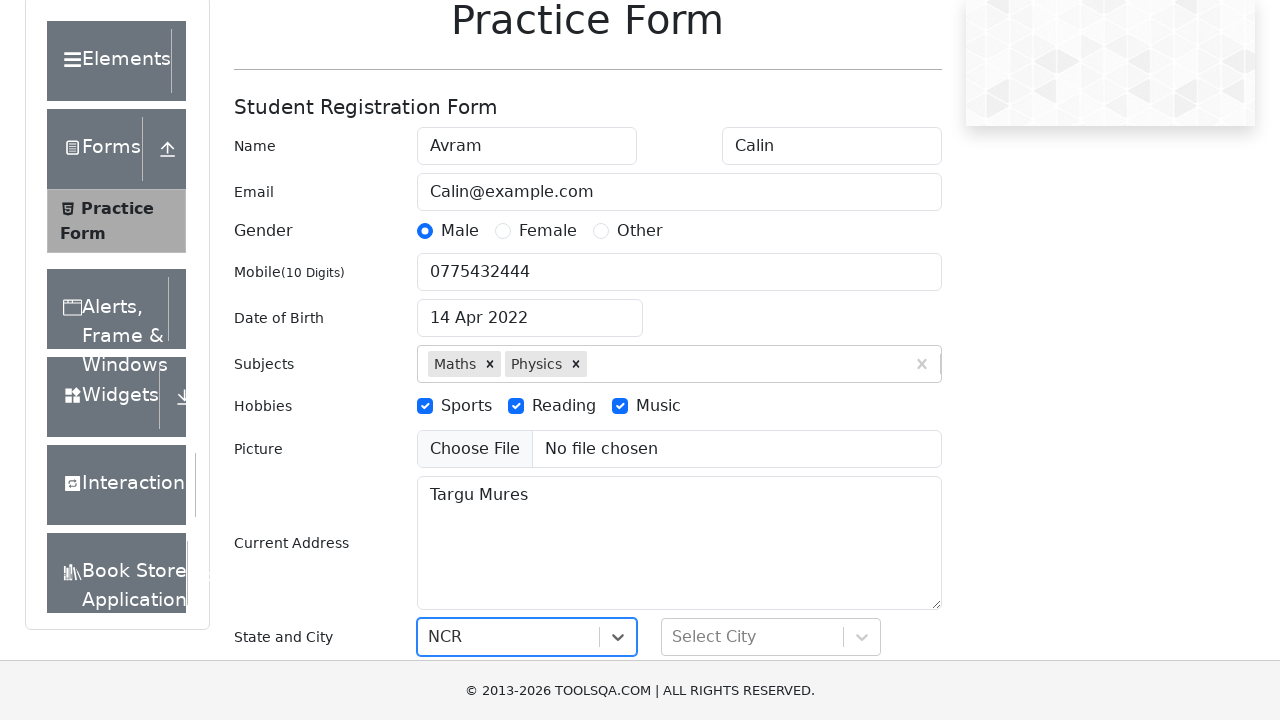

Typed 'Delhi' in city field on #react-select-4-input
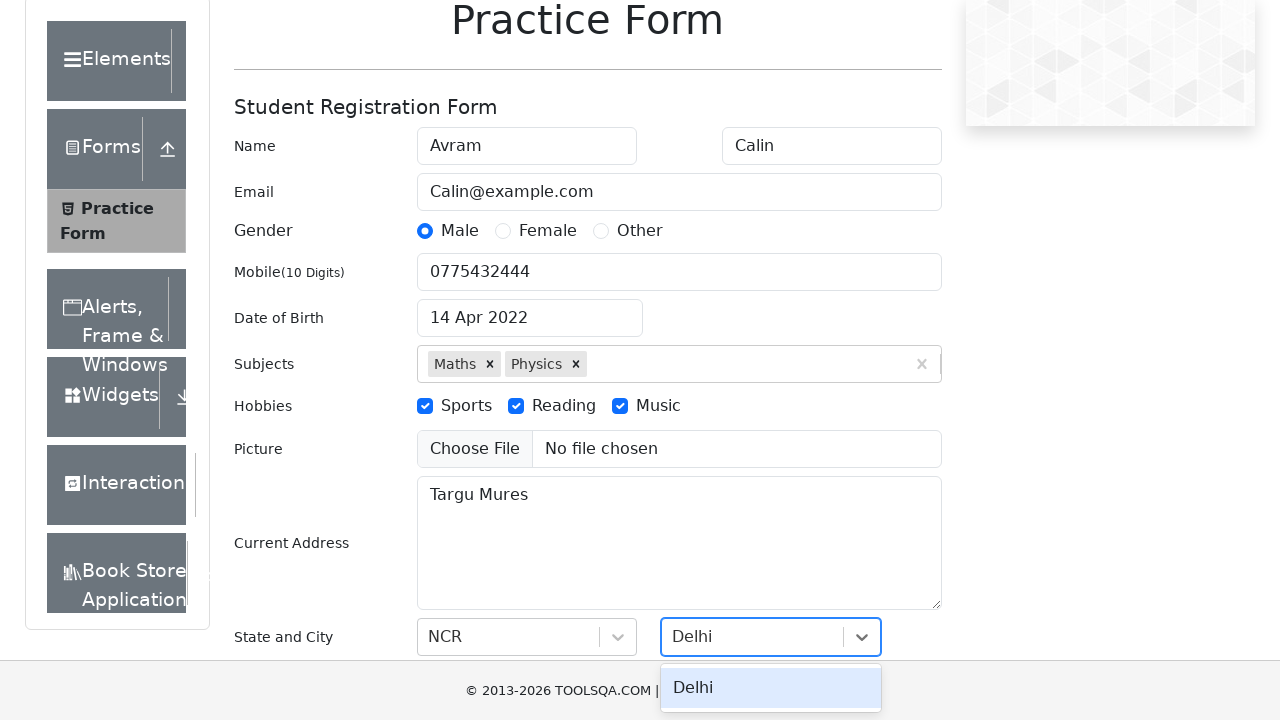

Pressed Enter to select Delhi city on #react-select-4-input
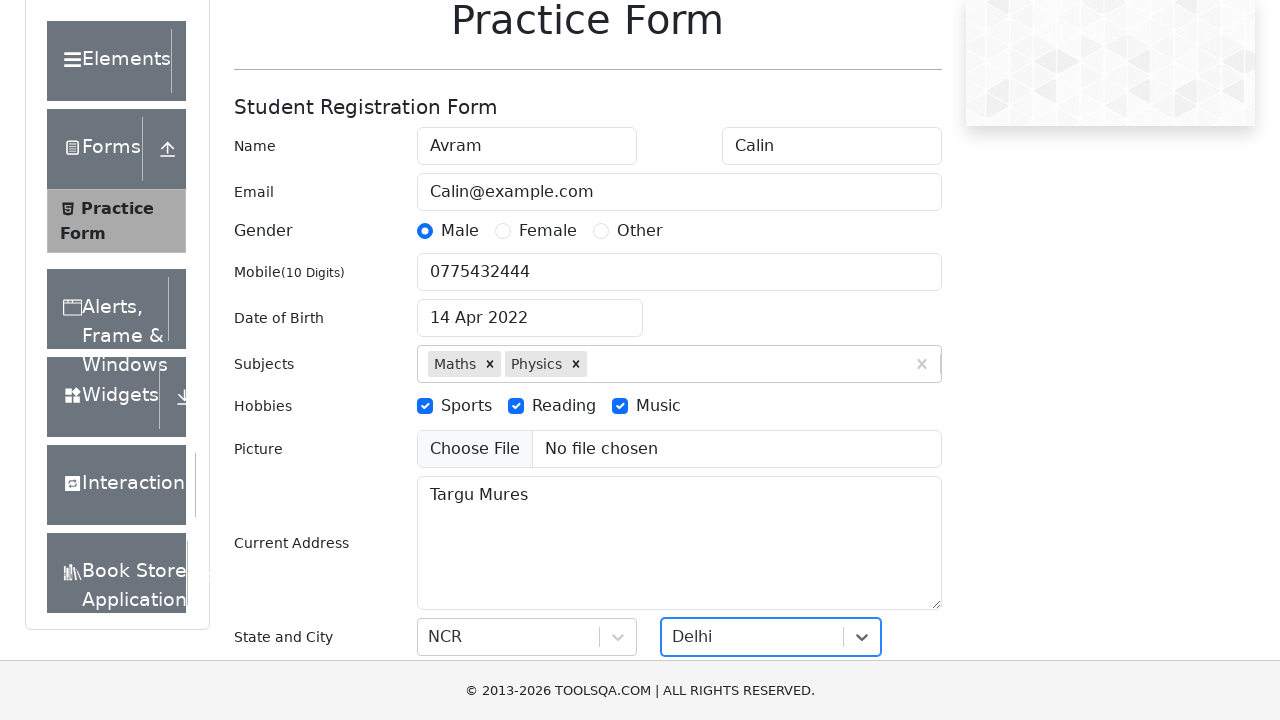

Clicked submit button to submit practice form at (885, 499) on #submit
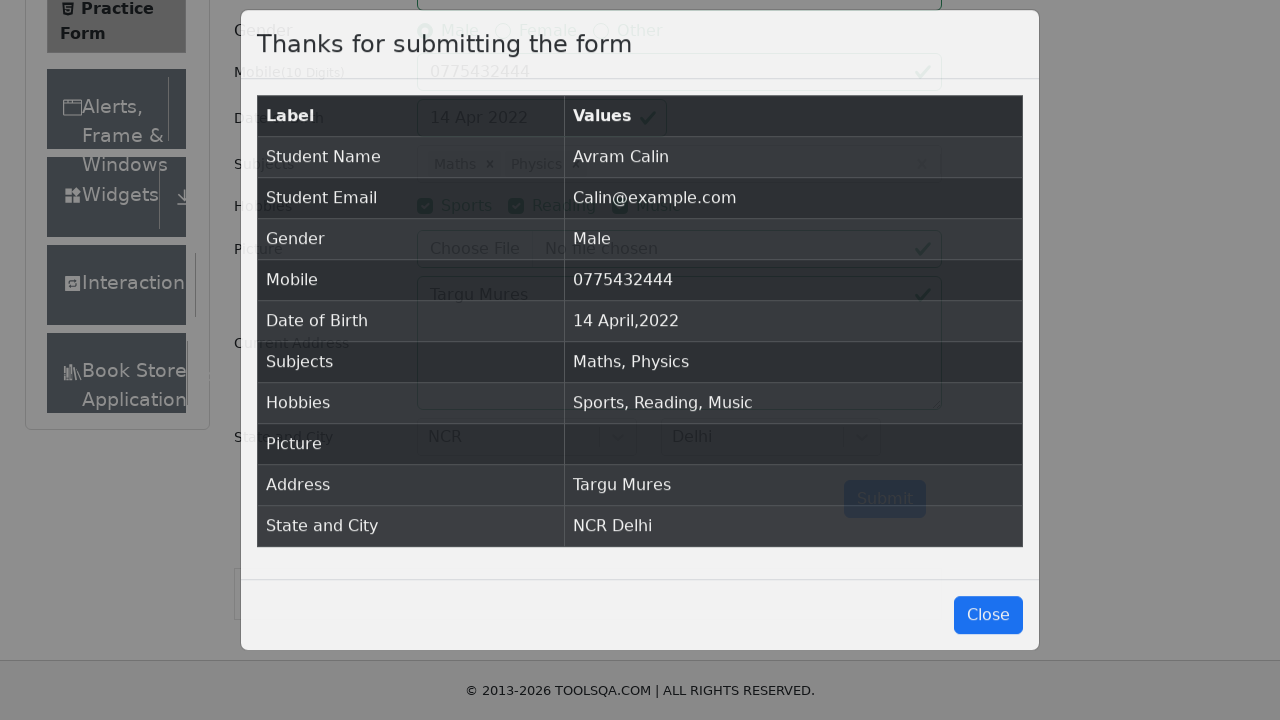

Confirmation modal appeared with submitted data
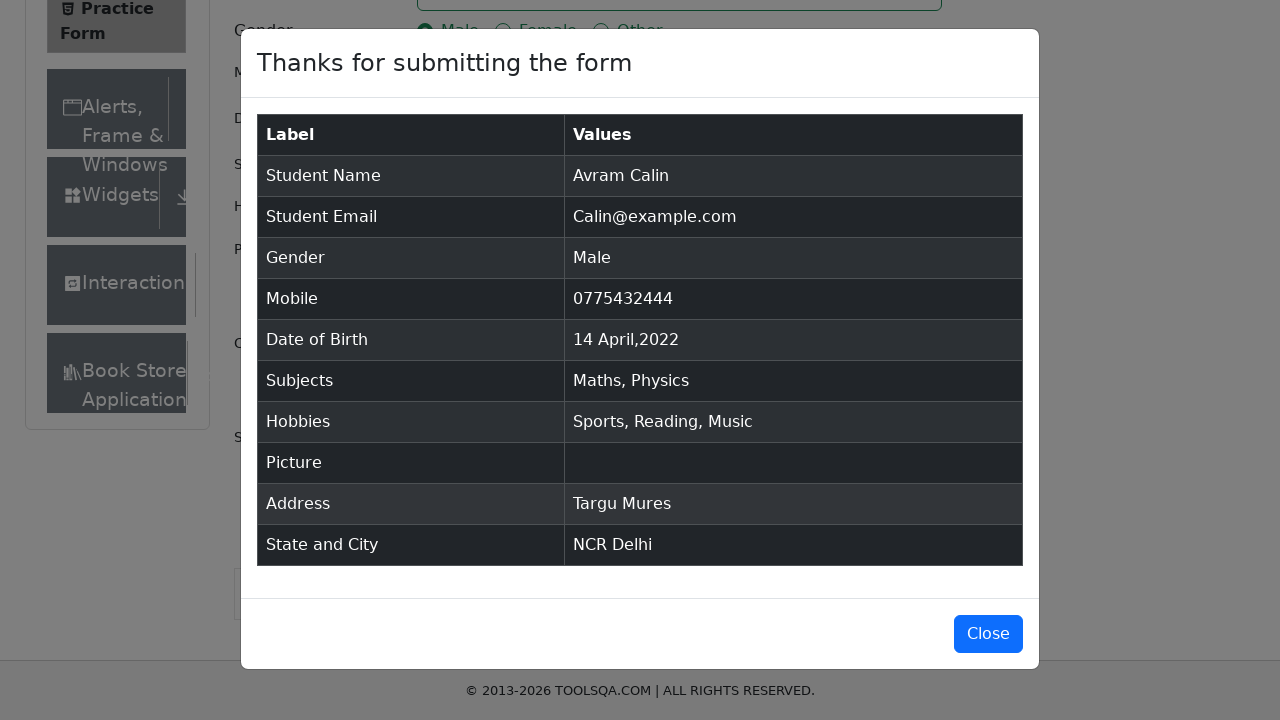

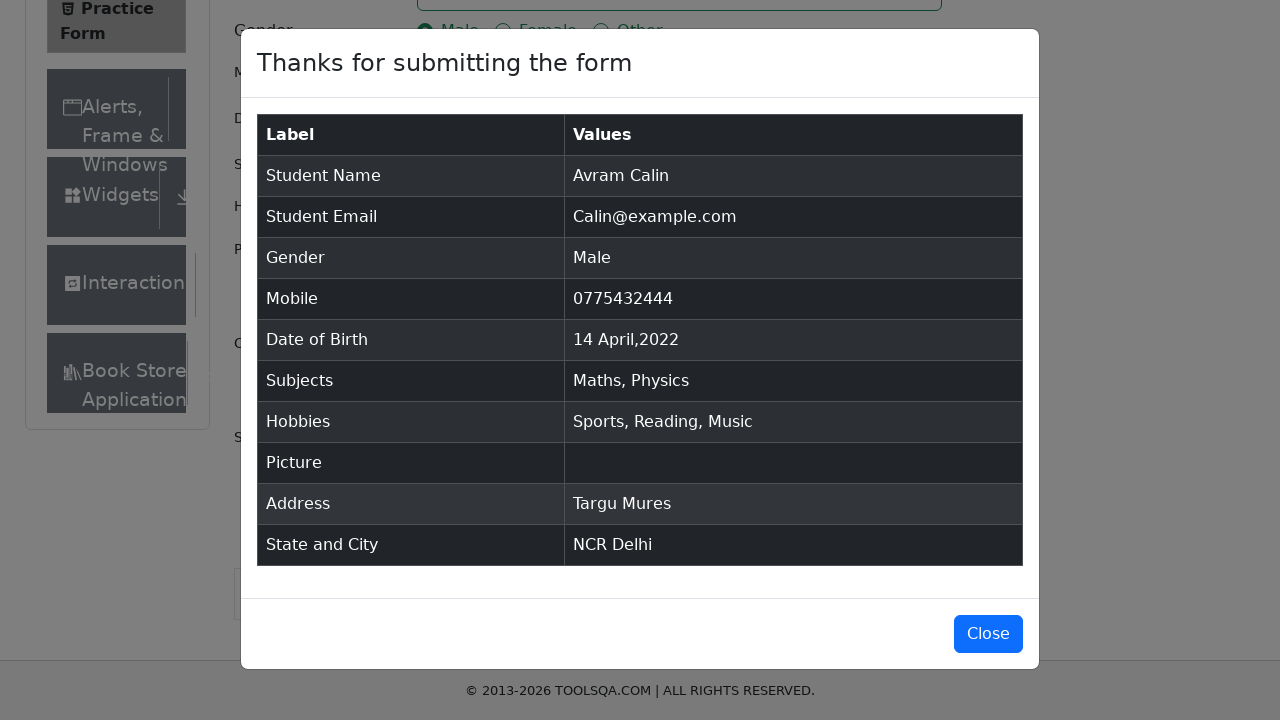